Navigates to the Syntax Projects practice page and clicks the "Start Practicing" button to begin the example exercises.

Starting URL: http://syntaxprojects.com/index.php

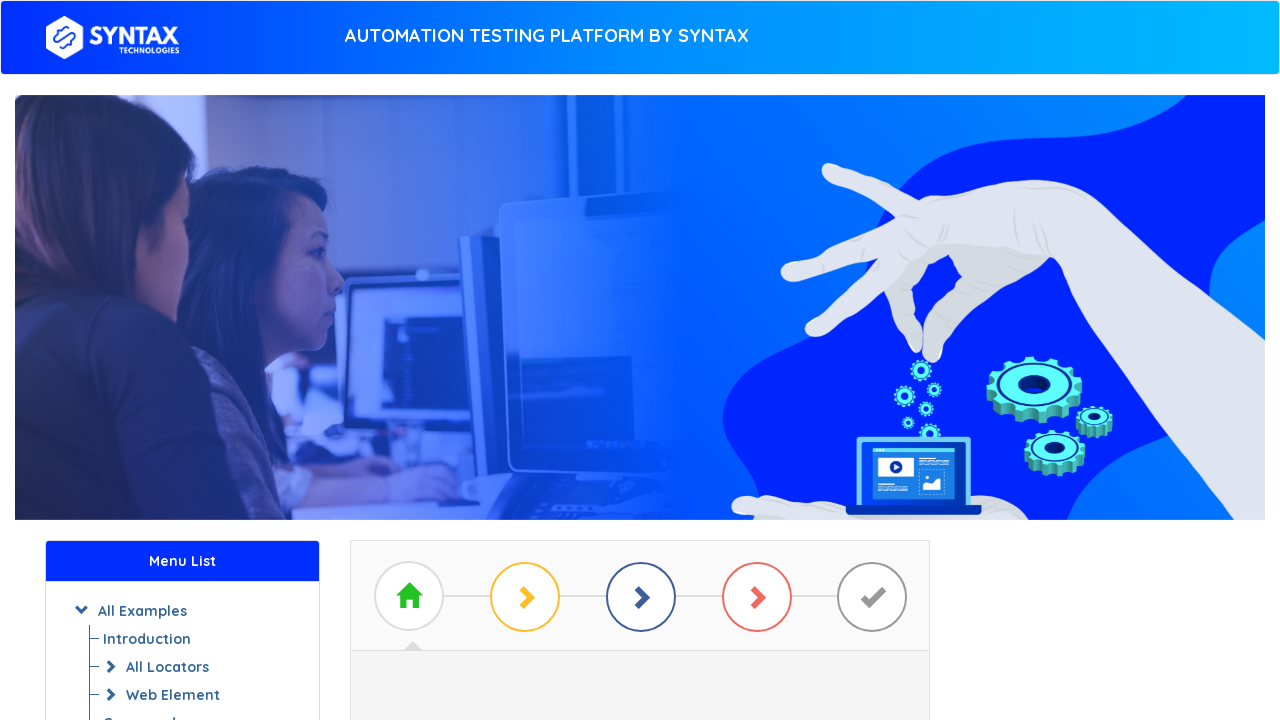

Clicked the 'Start Practicing' button at (640, 372) on #btn_basic_example
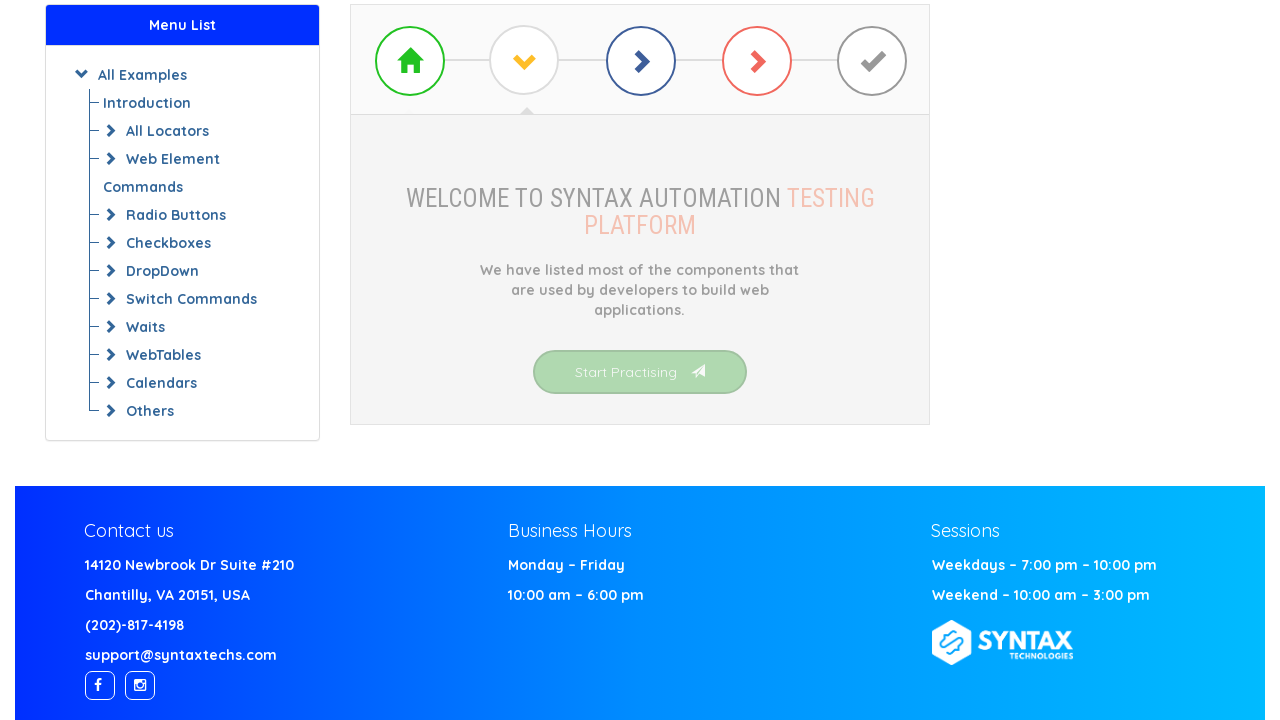

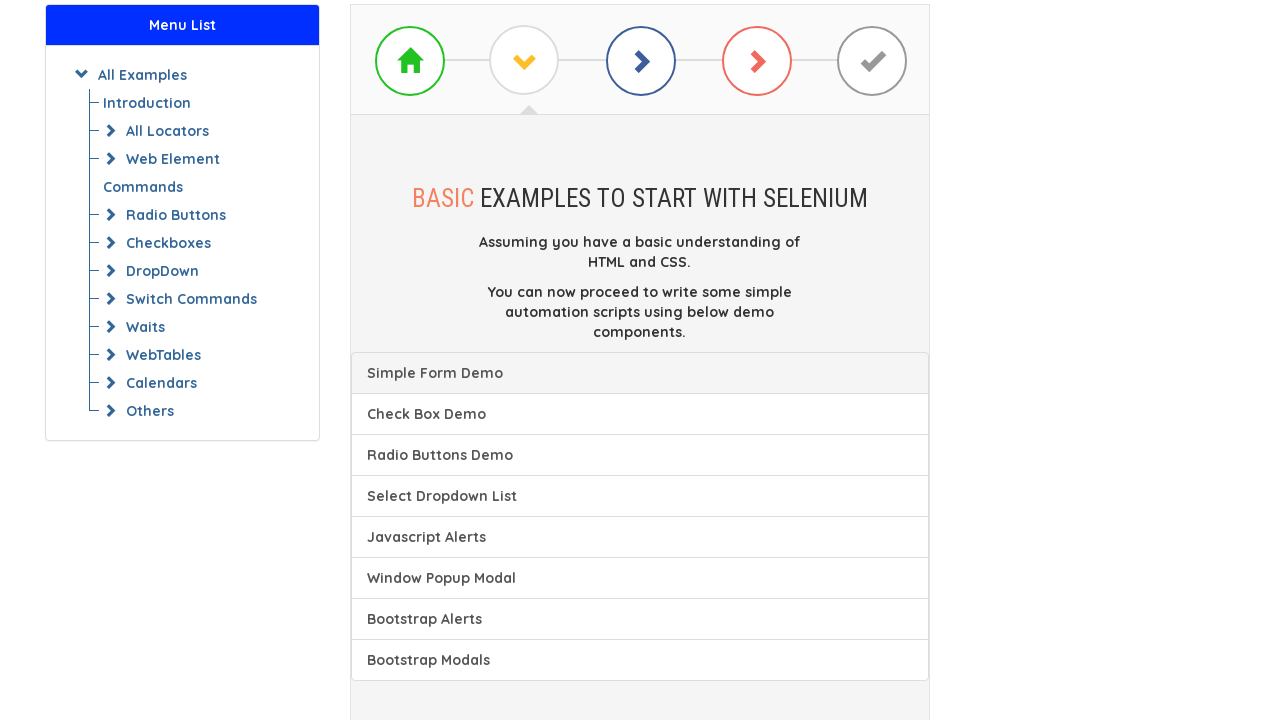